Tests that todo data persists after page reload

Starting URL: https://demo.playwright.dev/todomvc

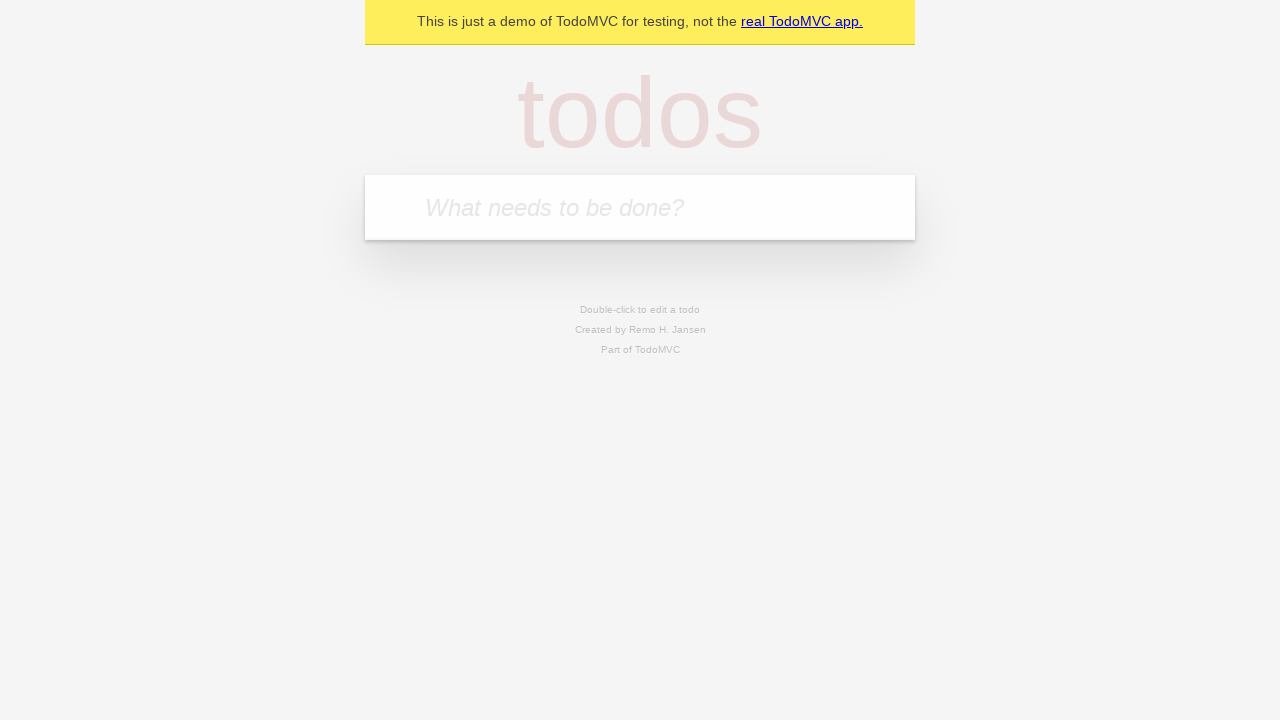

Filled todo input with 'buy some cheese' on internal:attr=[placeholder="What needs to be done?"i]
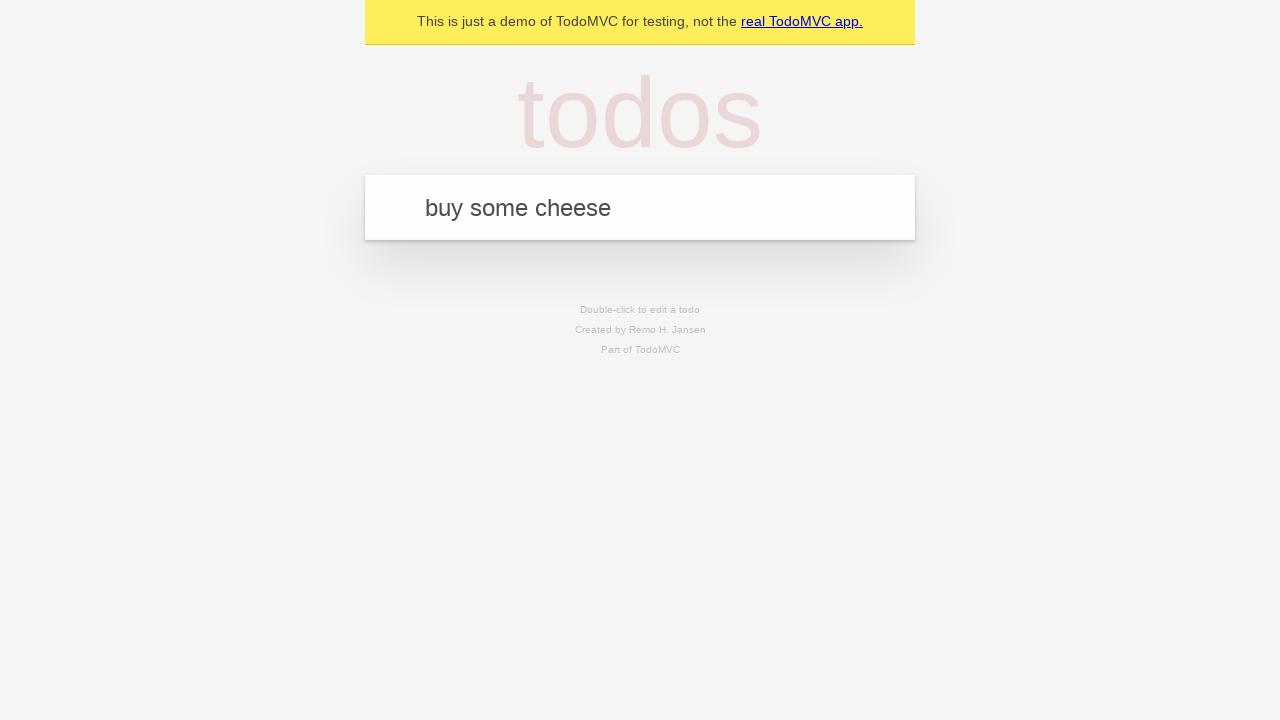

Pressed Enter to add todo 'buy some cheese' on internal:attr=[placeholder="What needs to be done?"i]
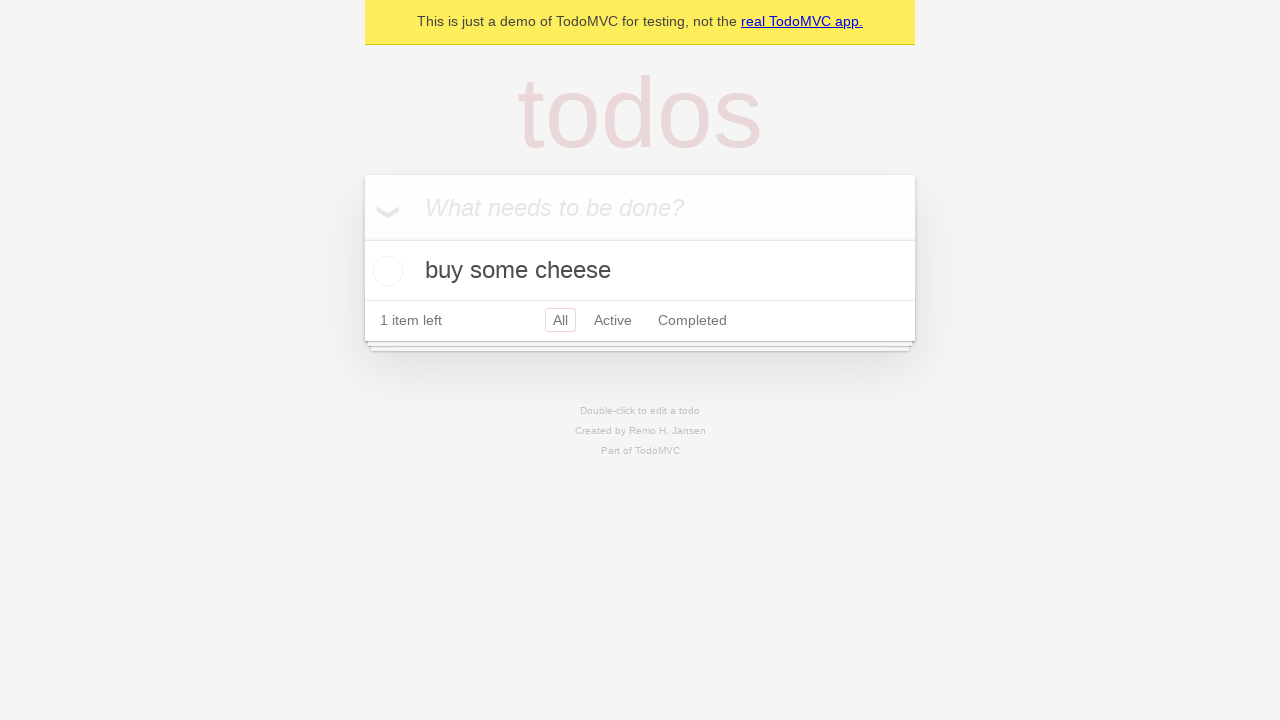

Filled todo input with 'feed the cat' on internal:attr=[placeholder="What needs to be done?"i]
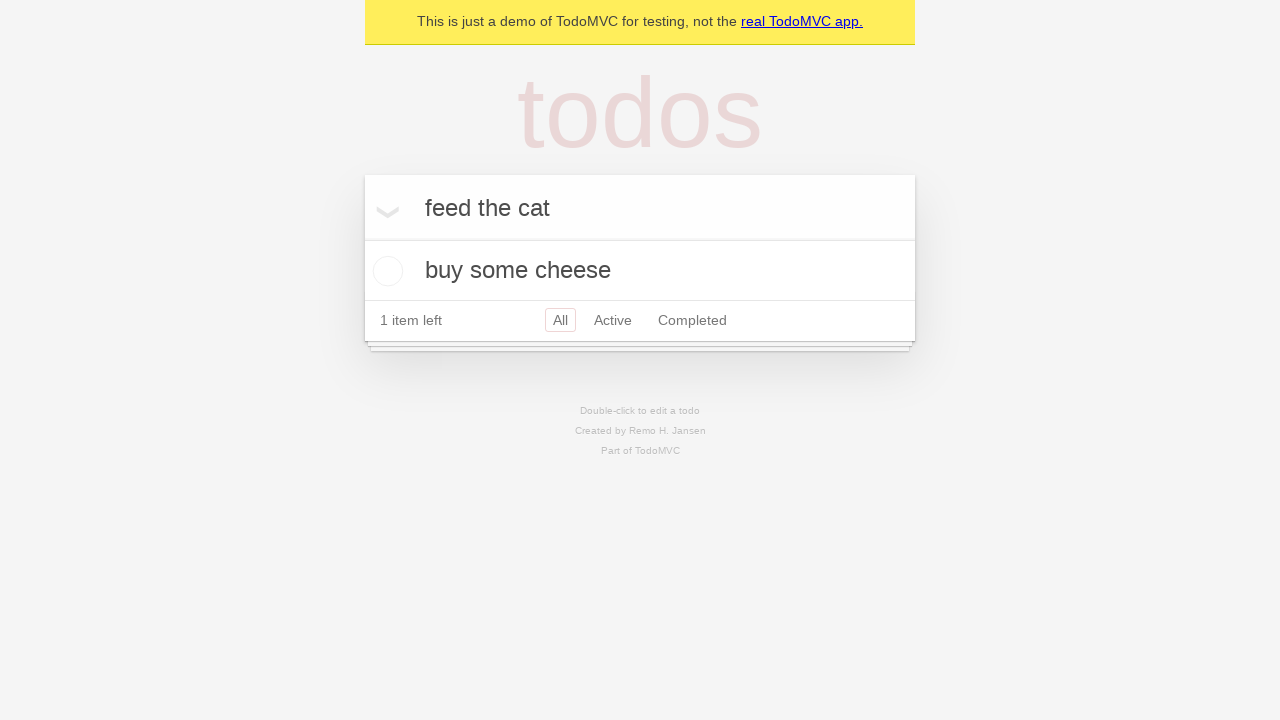

Pressed Enter to add todo 'feed the cat' on internal:attr=[placeholder="What needs to be done?"i]
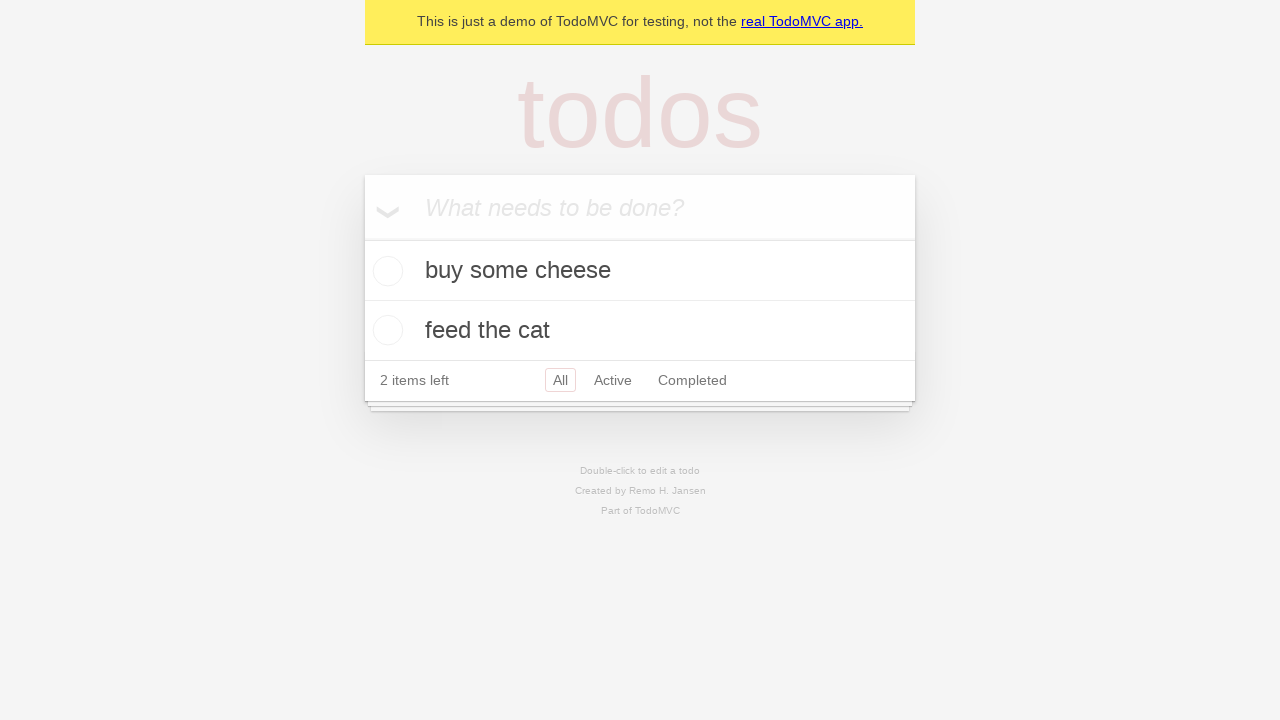

Waited for 2 todo items to be present in the DOM
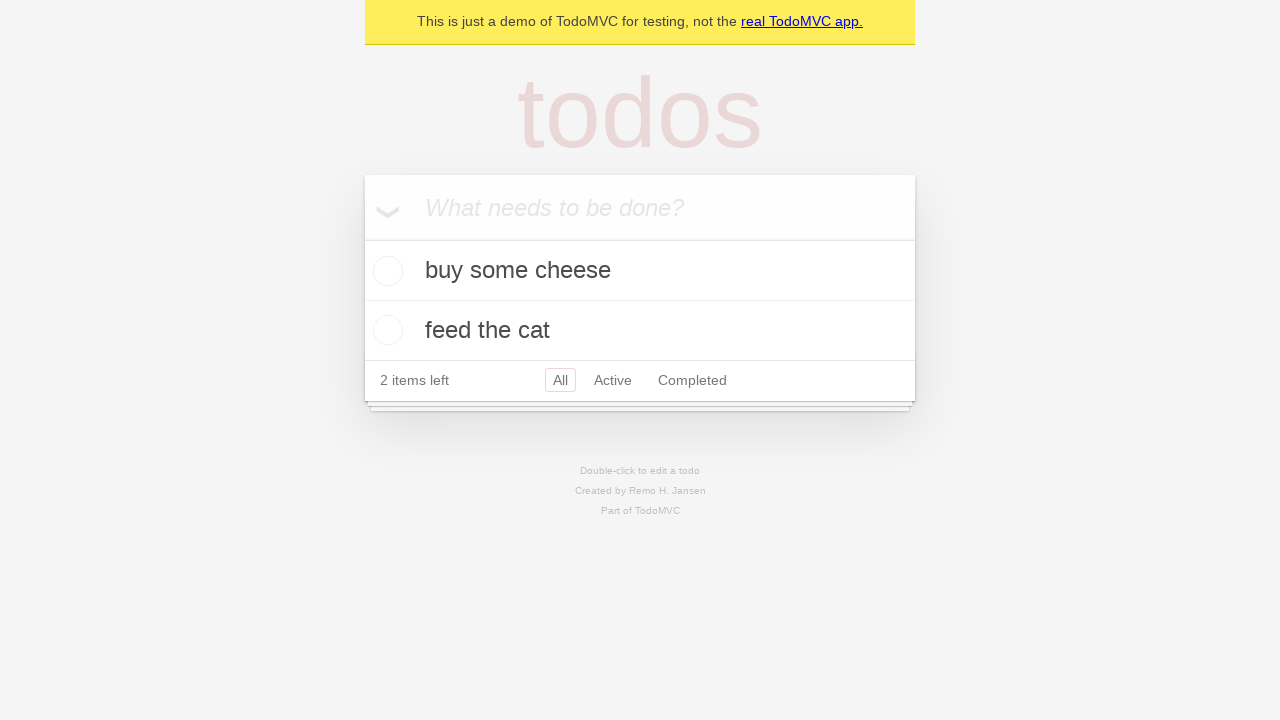

Checked the first todo item checkbox at (385, 271) on internal:testid=[data-testid="todo-item"s] >> nth=0 >> internal:role=checkbox
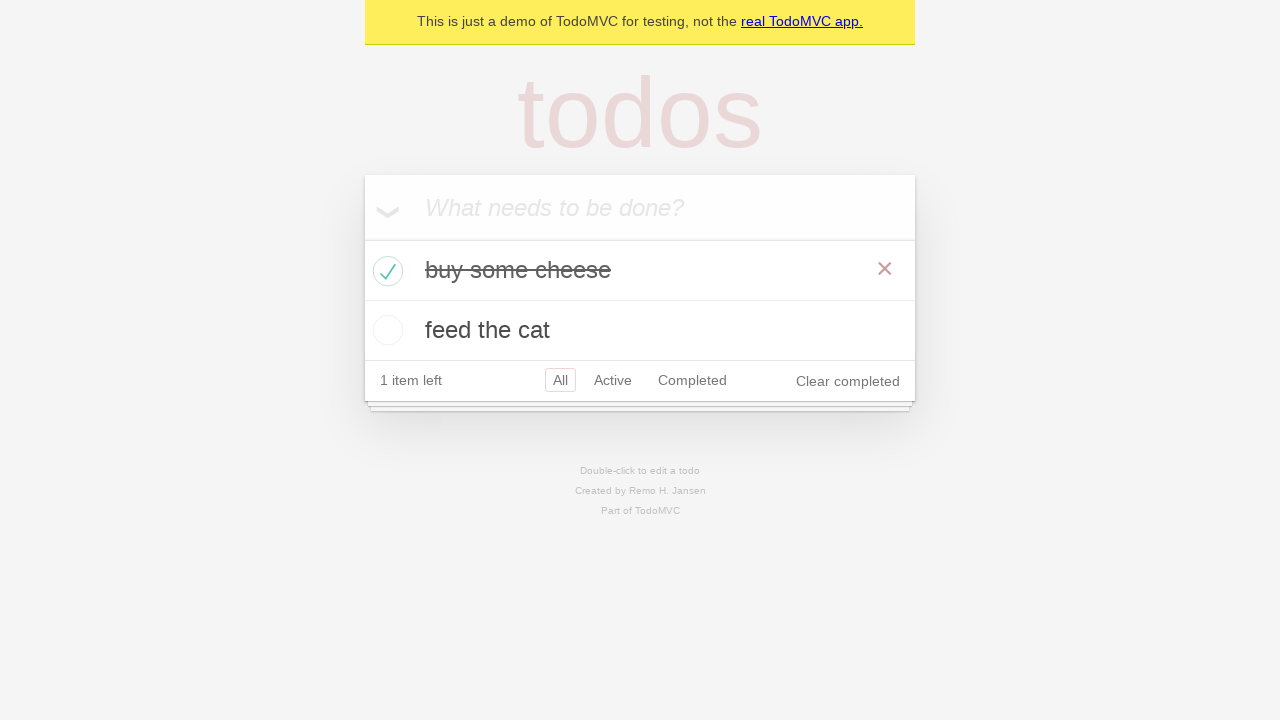

Reloaded the page to test data persistence
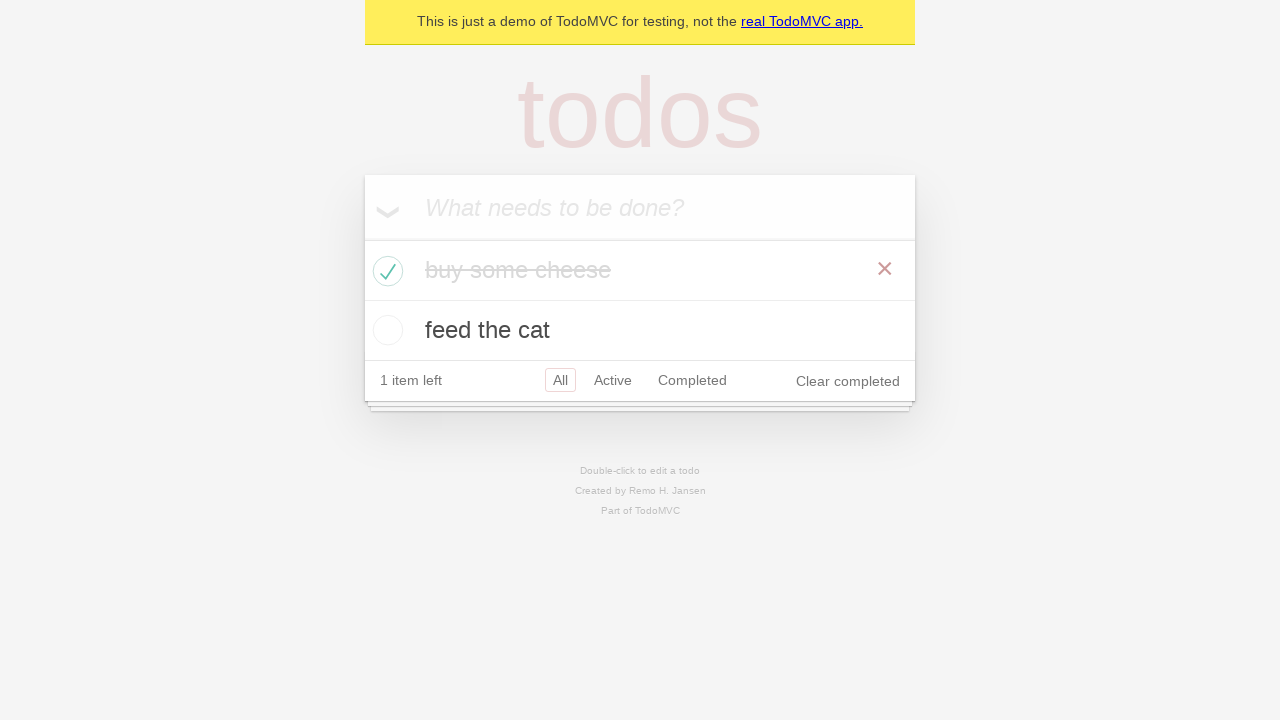

Verified that 2 todo items persisted after page reload
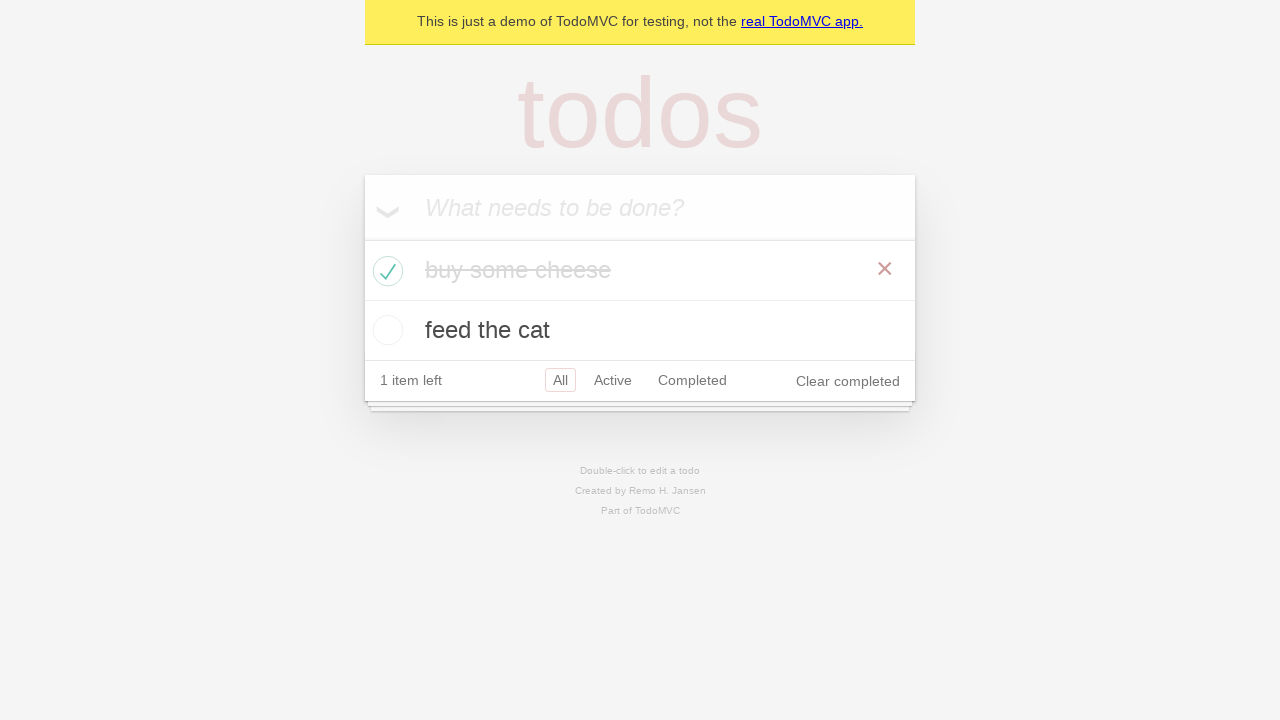

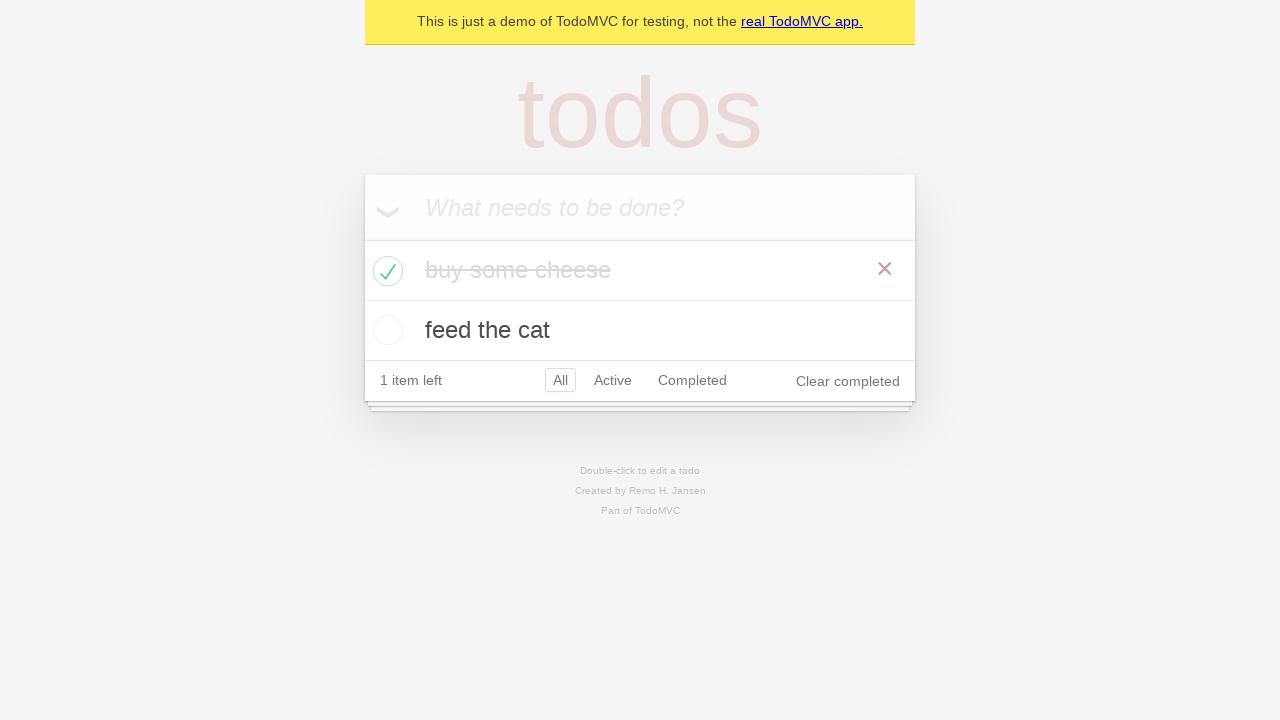